Tests a numeric input field by verifying digit entry, negative numbers, filtering of non-numeric characters, and keyboard arrow key increment/decrement functionality

Starting URL: https://the-internet.herokuapp.com/inputs

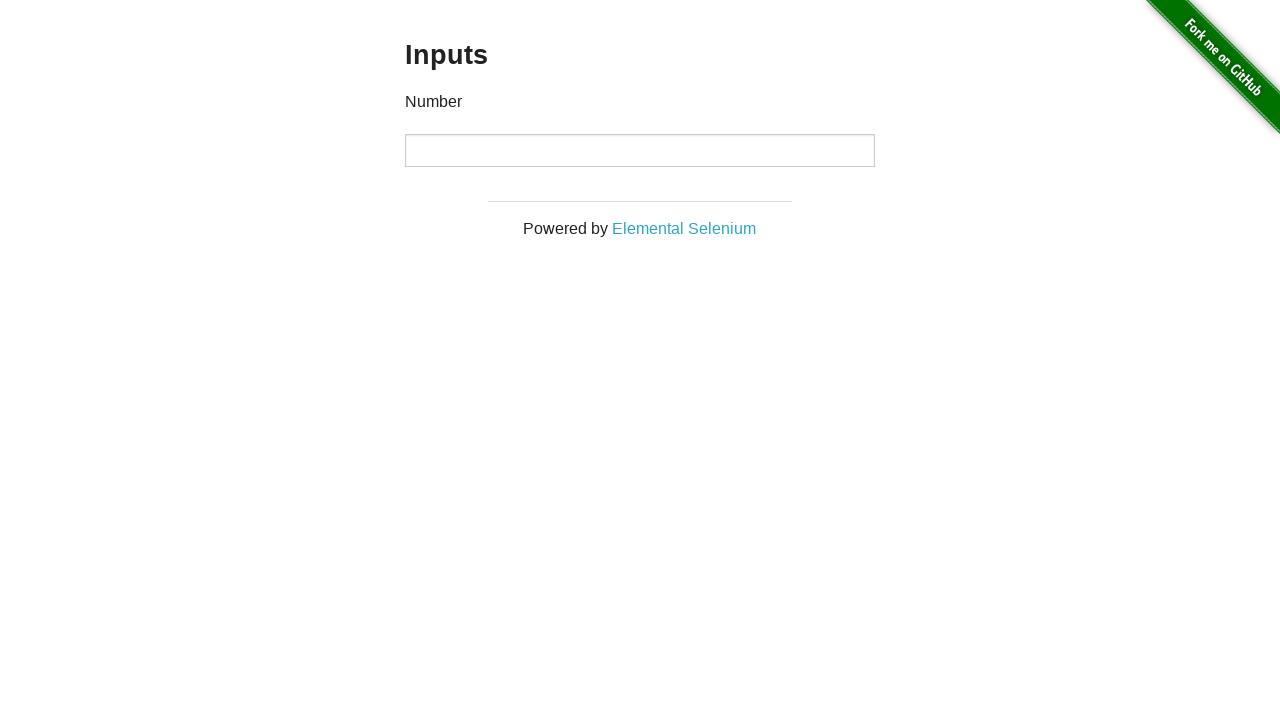

Located the numeric input field
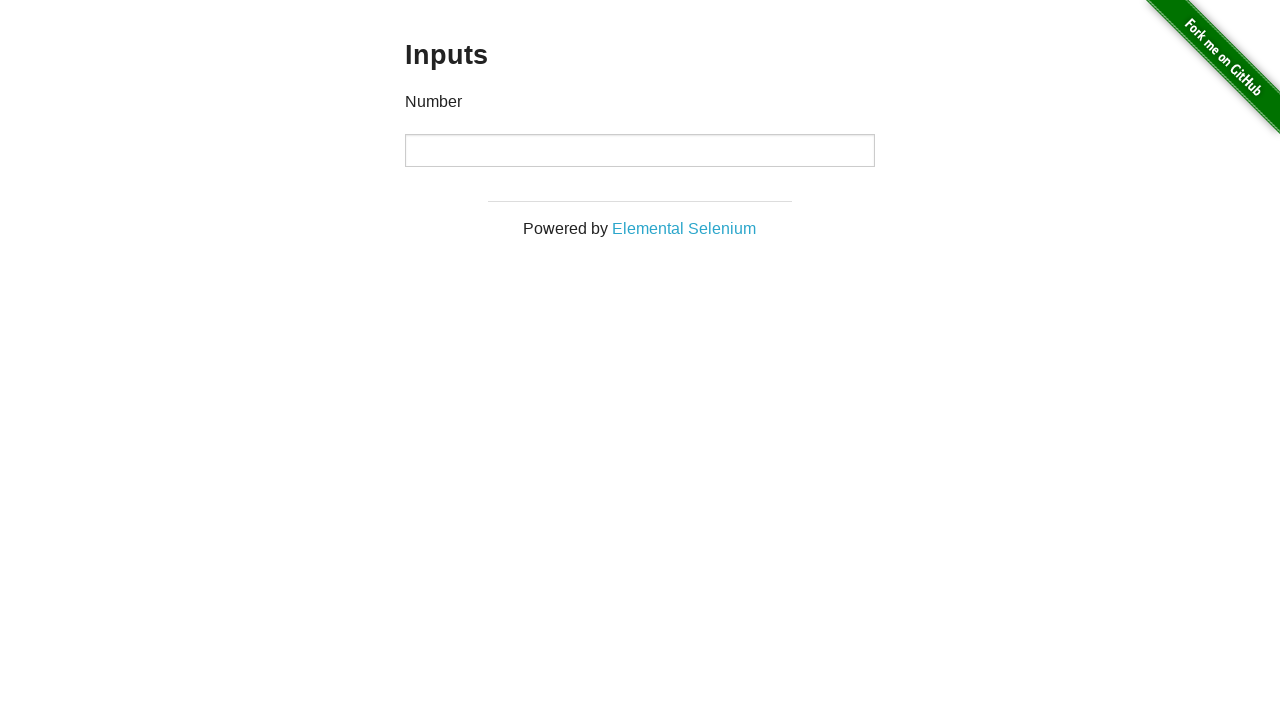

Cleared the input field on input >> nth=0
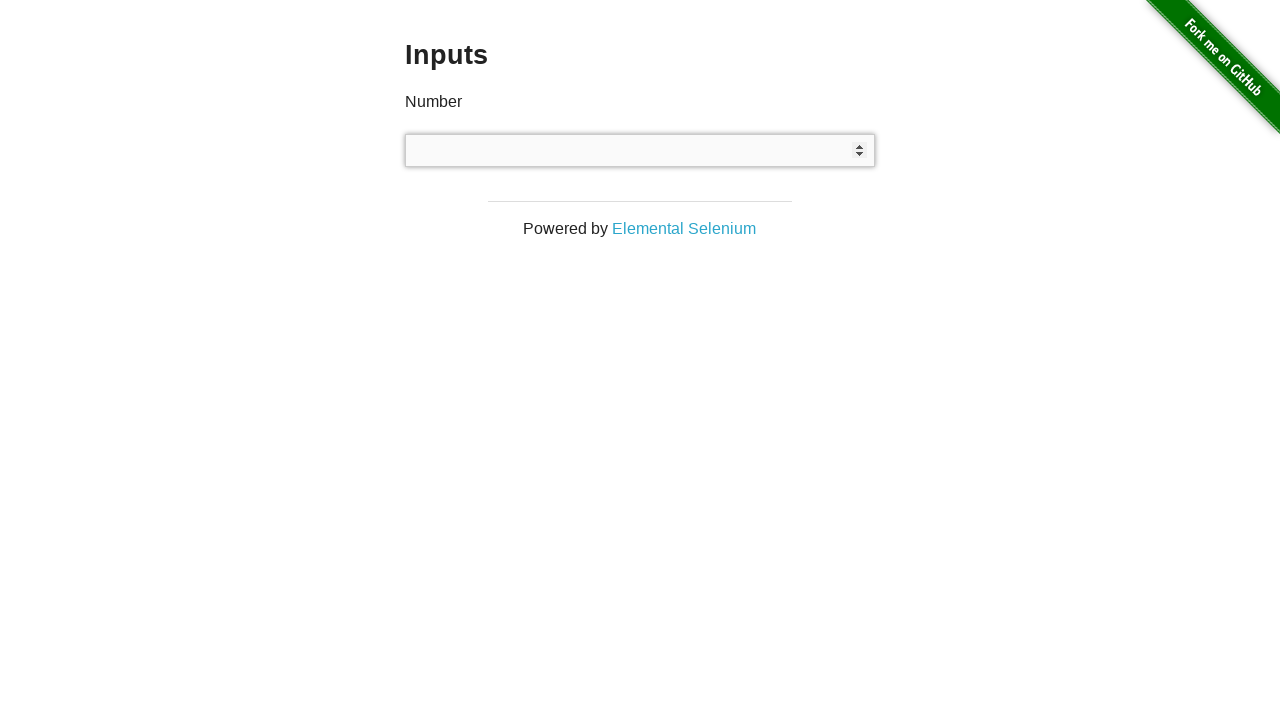

Filled input field with '123' on input >> nth=0
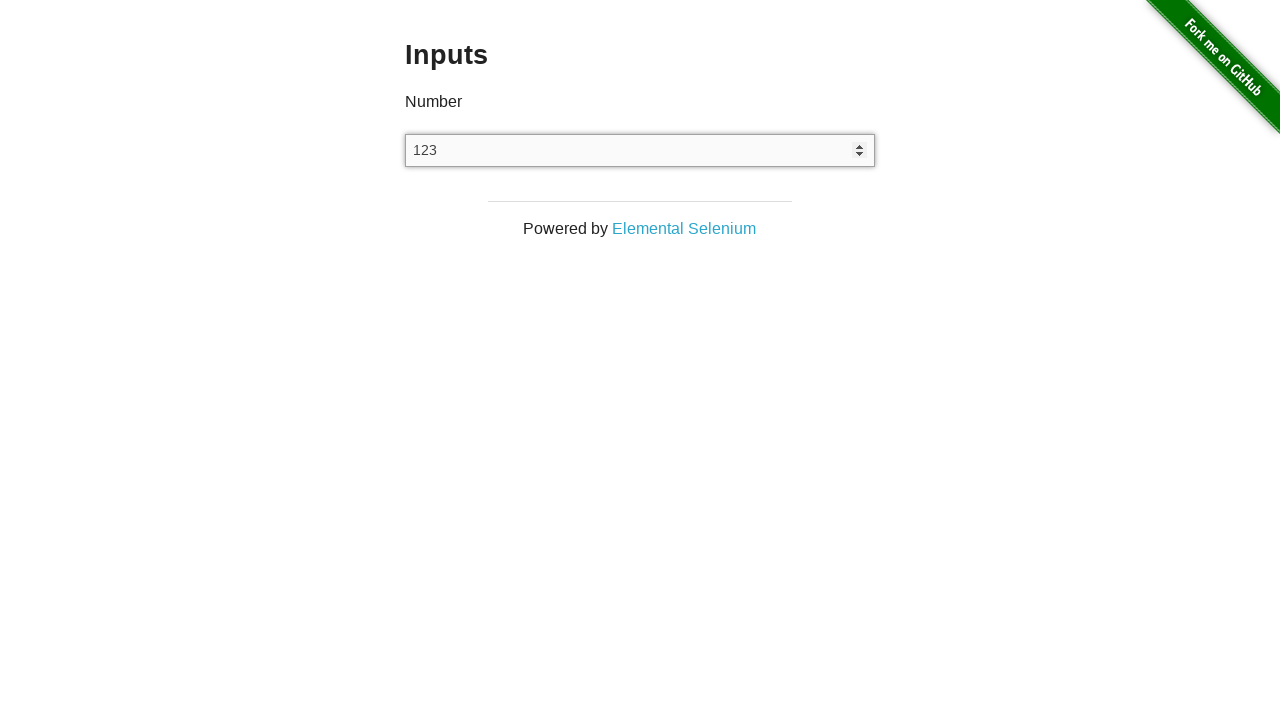

Verified input value is '123'
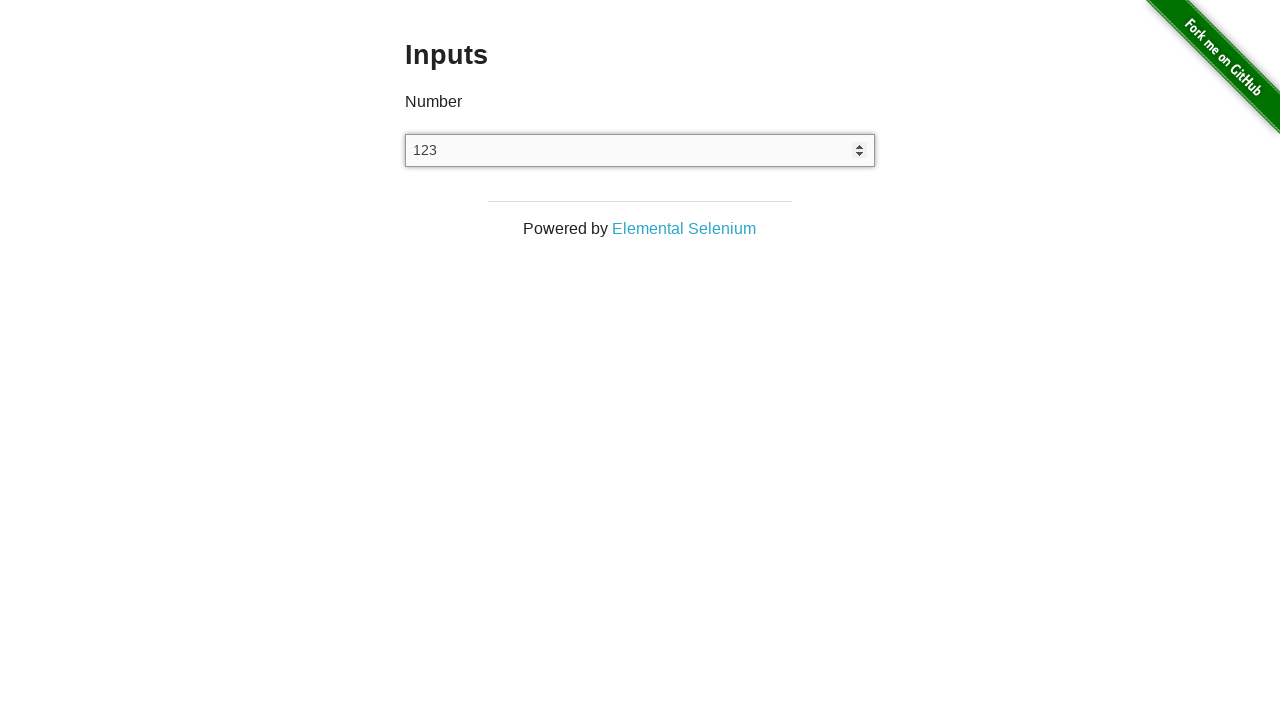

Cleared the input field on input >> nth=0
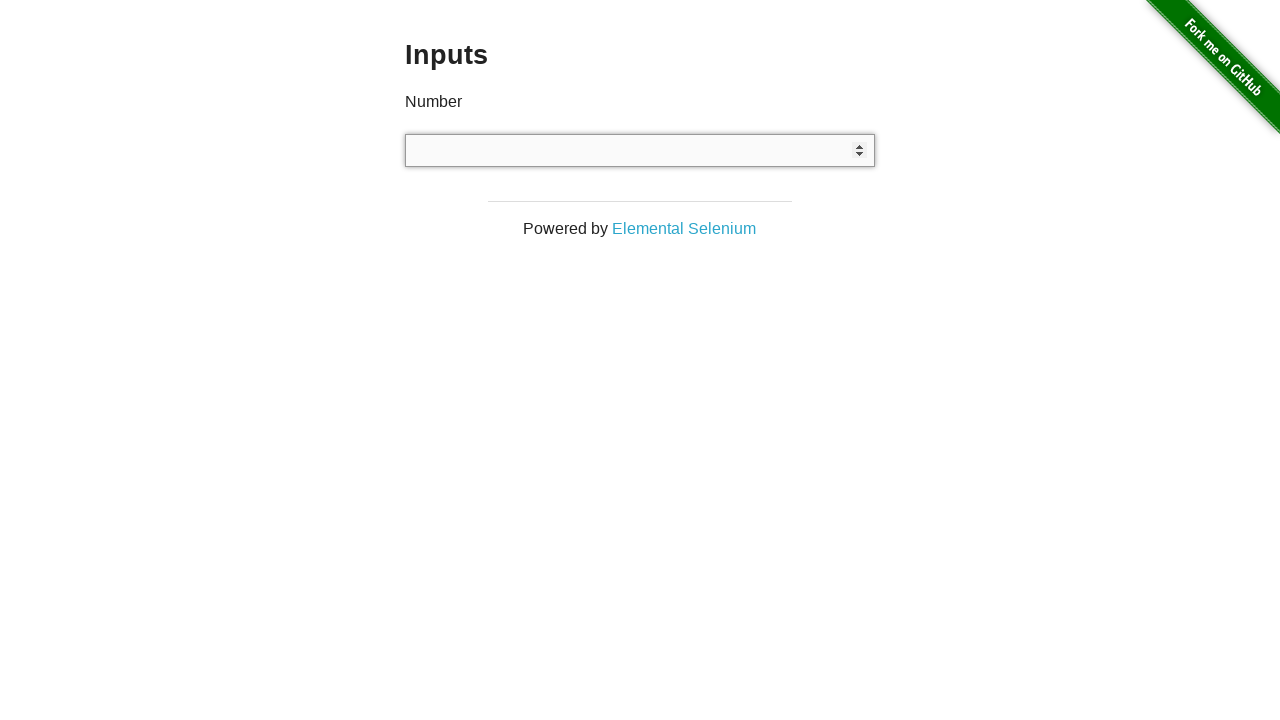

Filled input field with '-123' on input >> nth=0
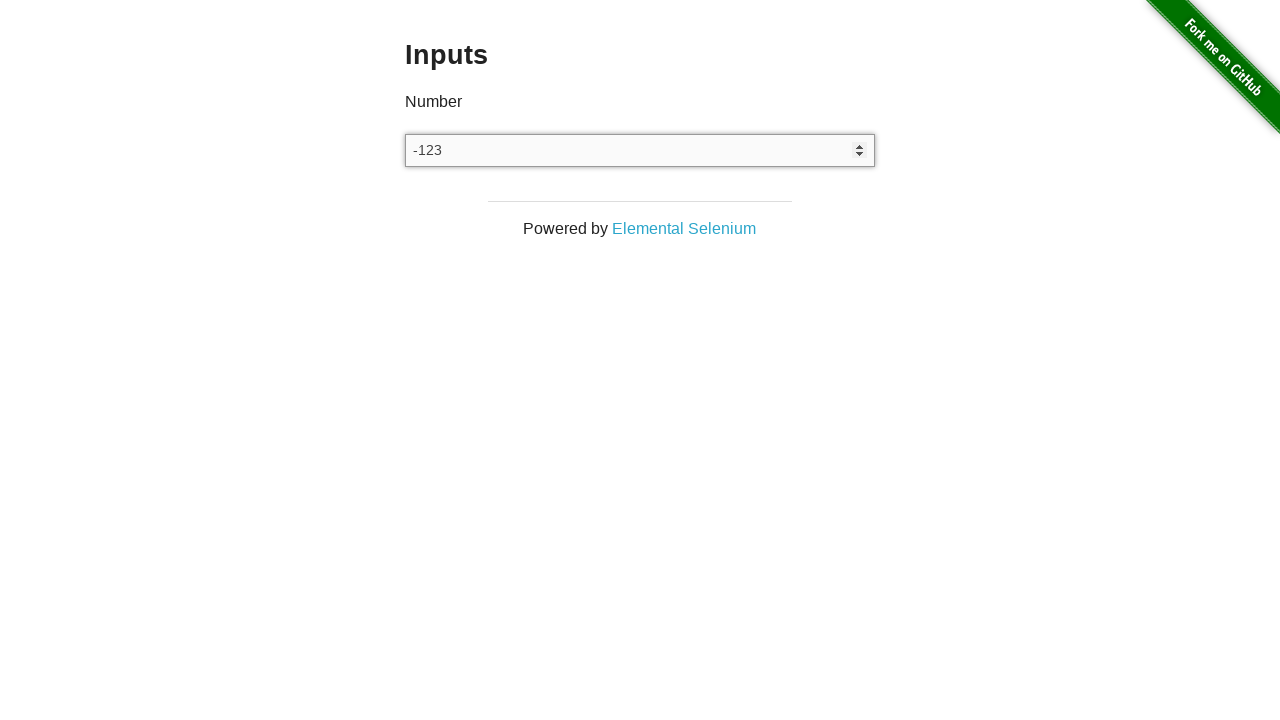

Verified input value is '-123'
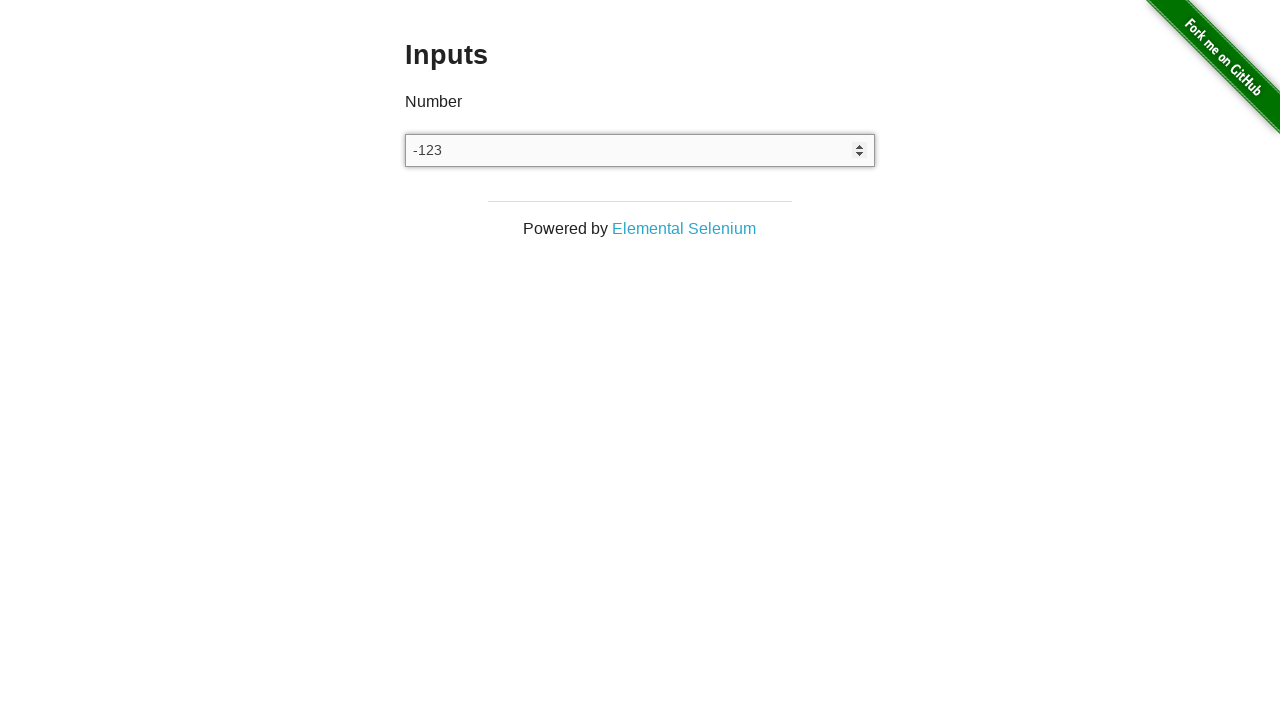

Cleared the input field on input >> nth=0
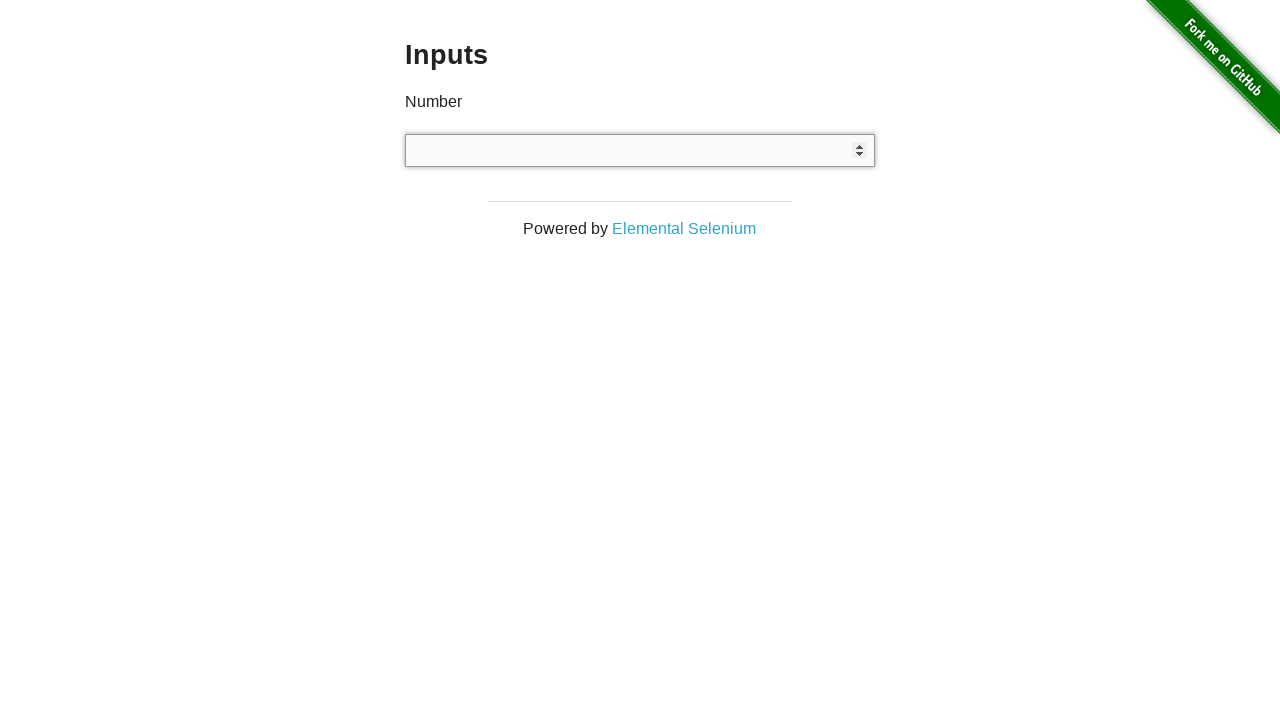

Typed '123abc' into input field on input >> nth=0
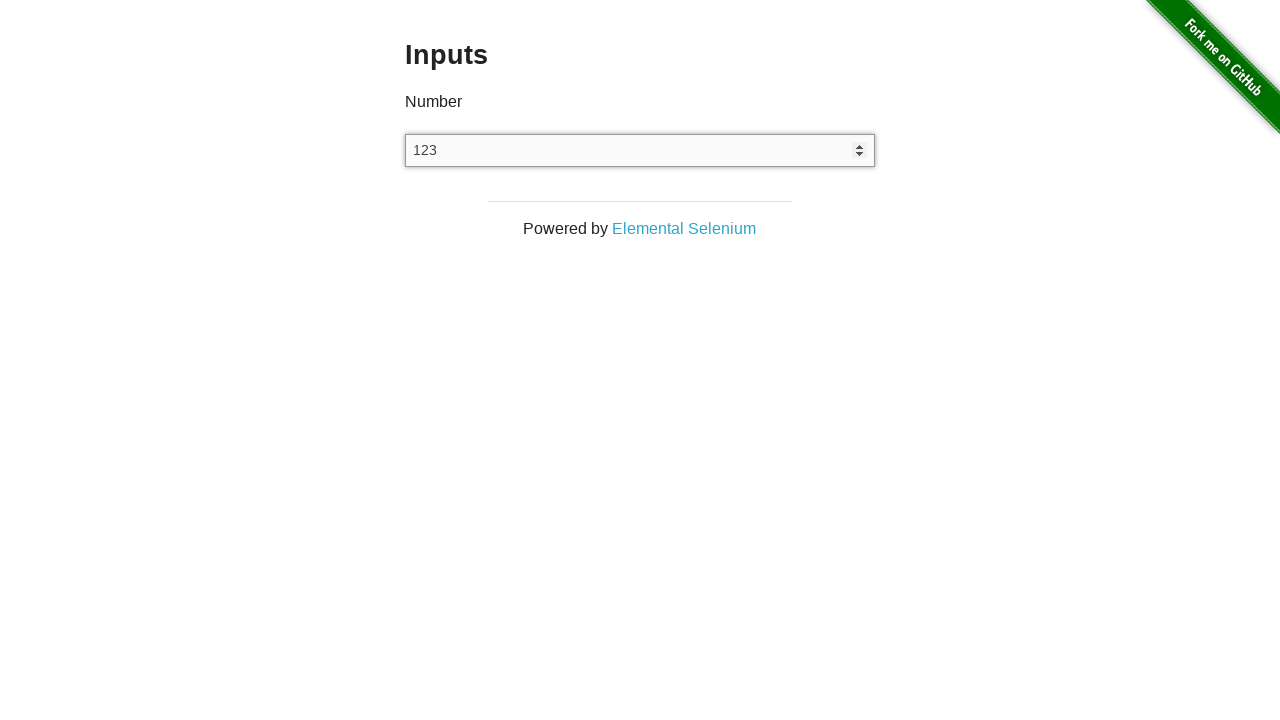

Verified non-numeric characters were filtered out, value is '123'
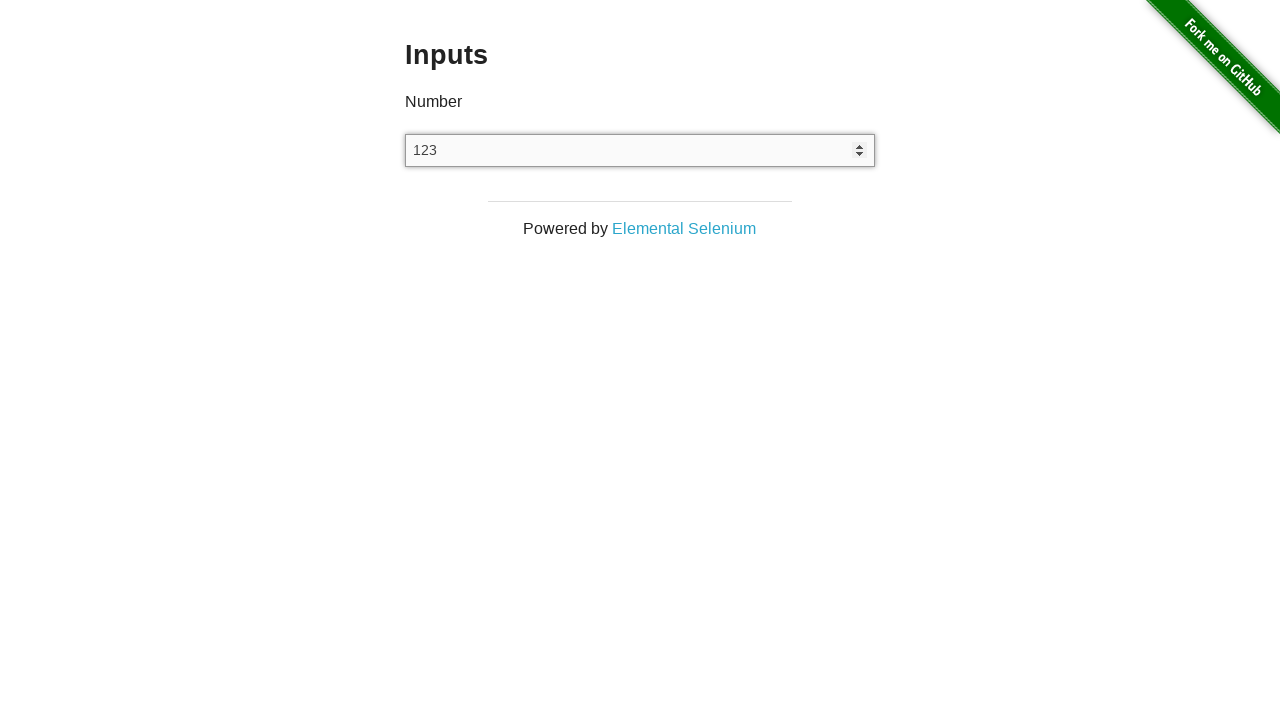

Cleared the input field on input >> nth=0
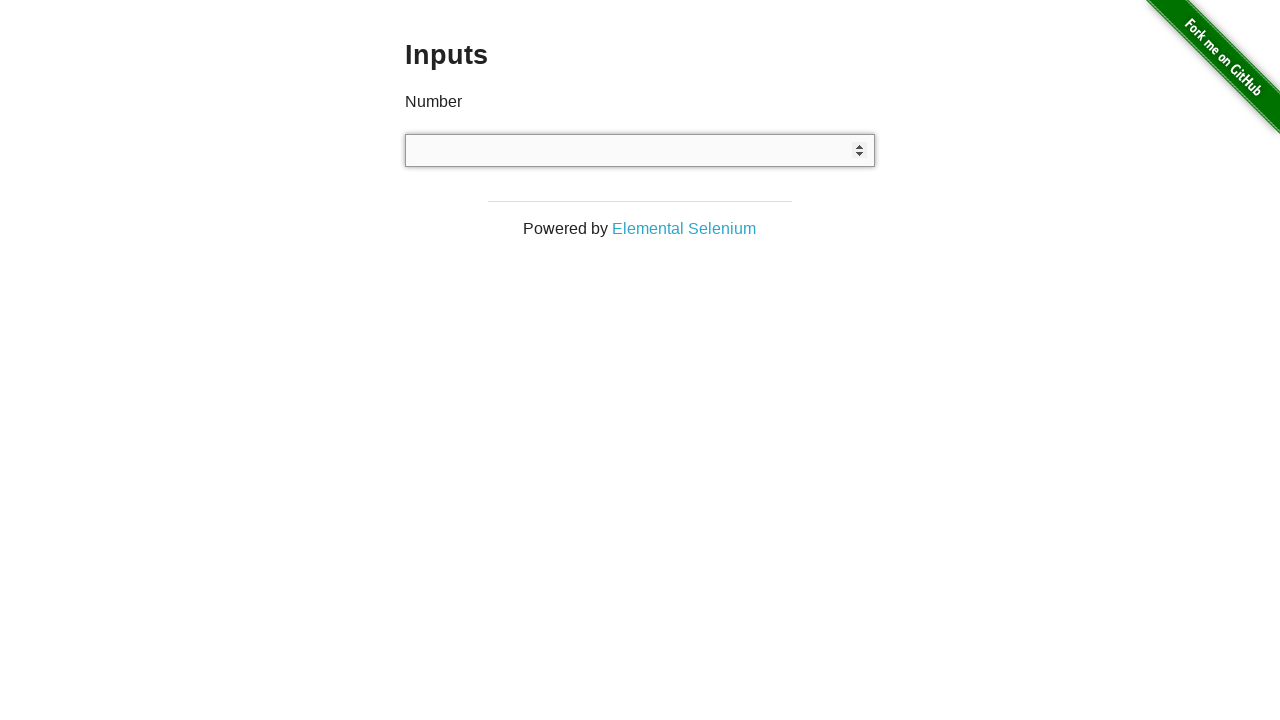

Filled input field with '1' on input >> nth=0
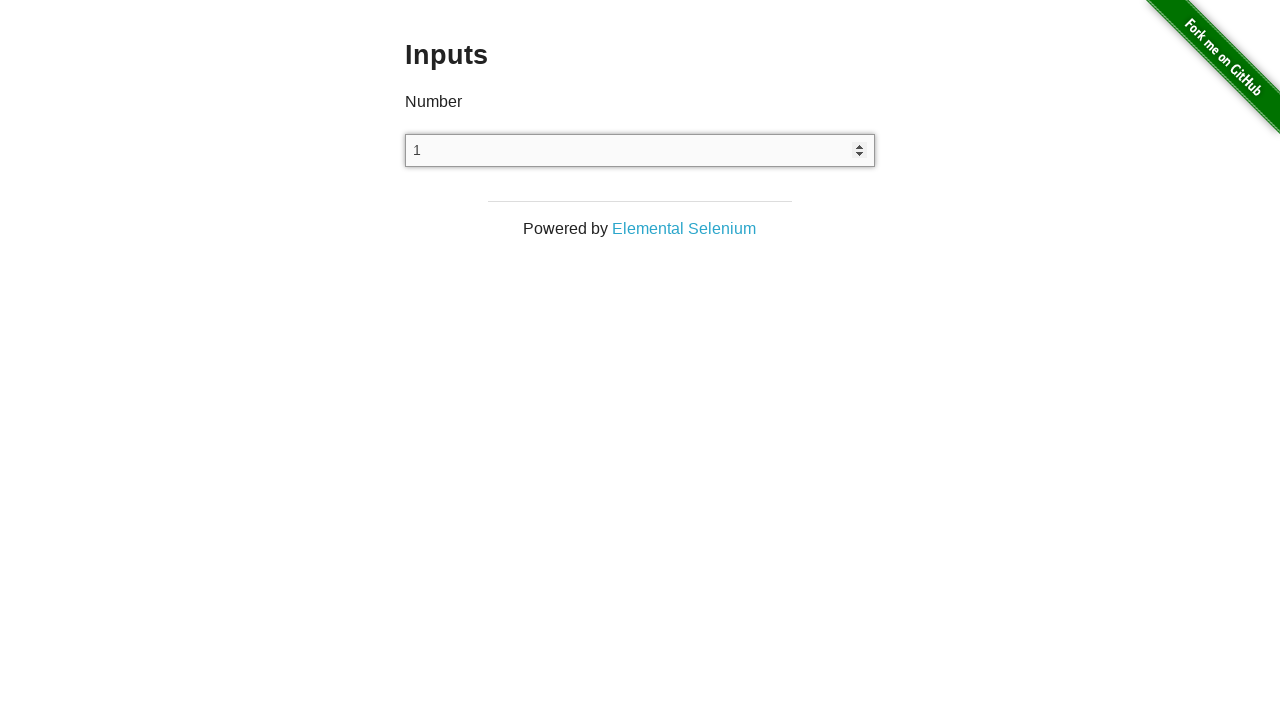

Pressed ArrowUp key to increment value on input >> nth=0
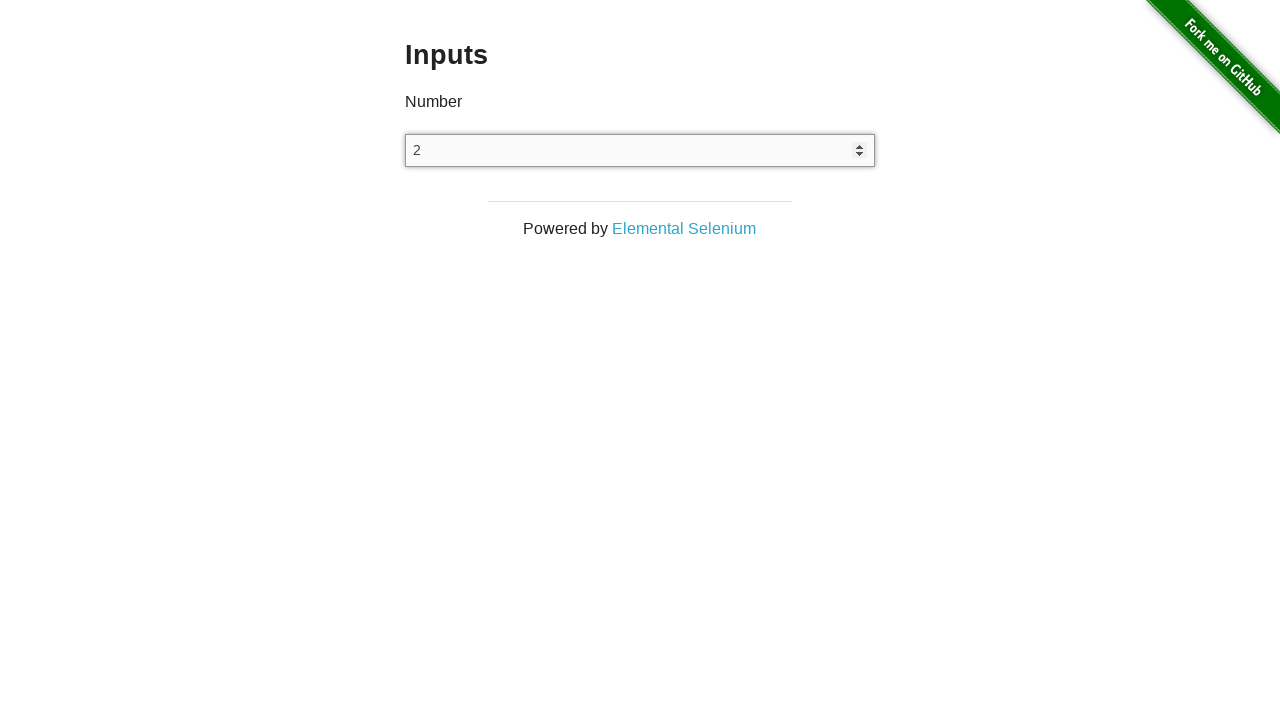

Verified value incremented to '2'
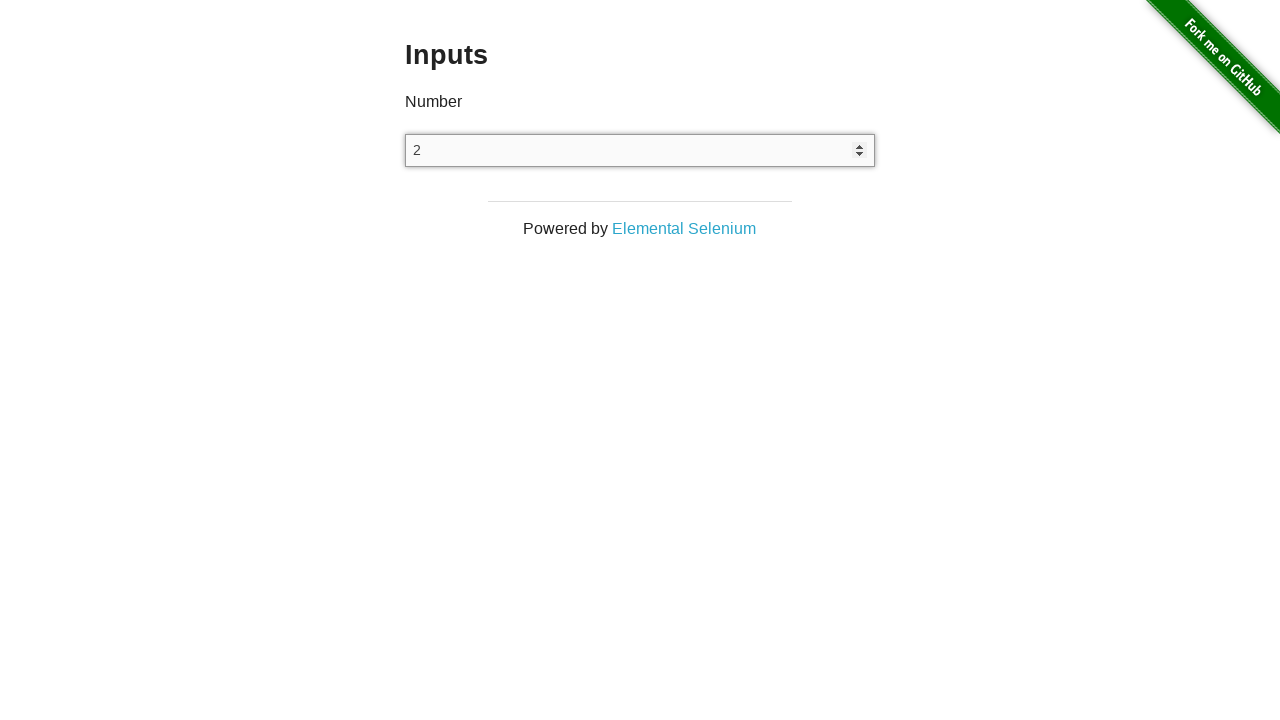

Pressed ArrowDown key to decrement value on input >> nth=0
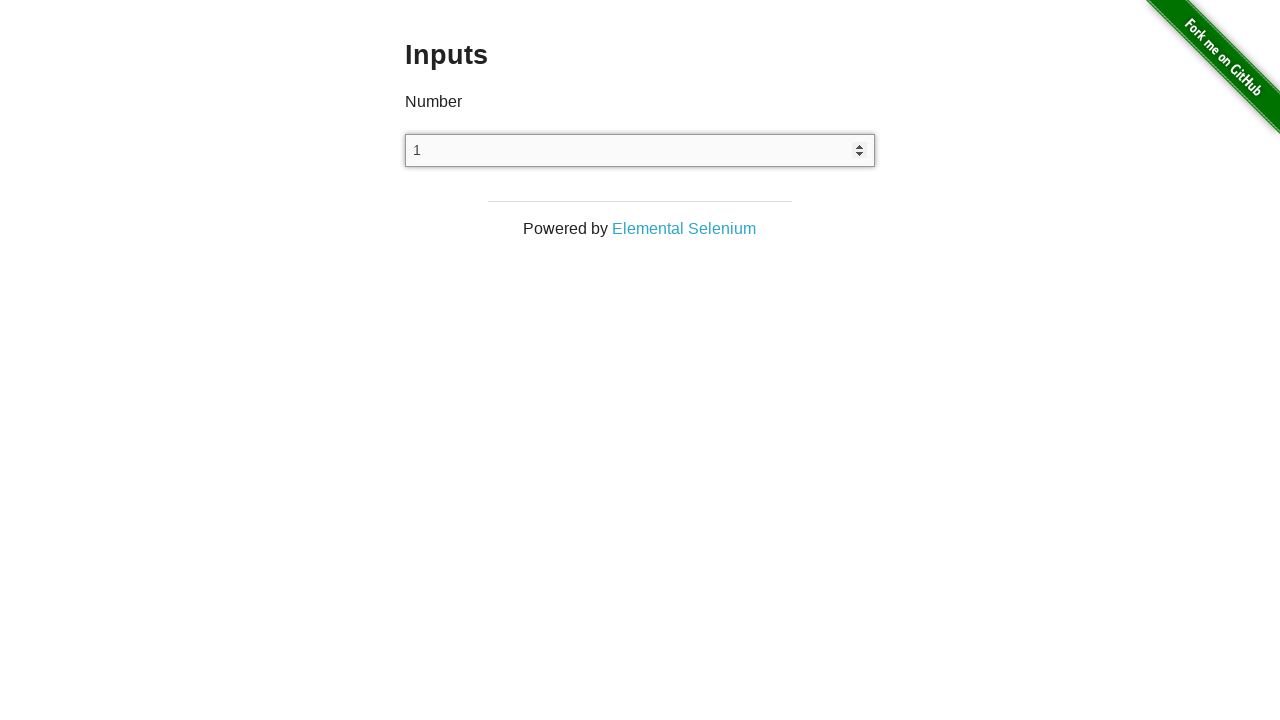

Verified value decremented to '1'
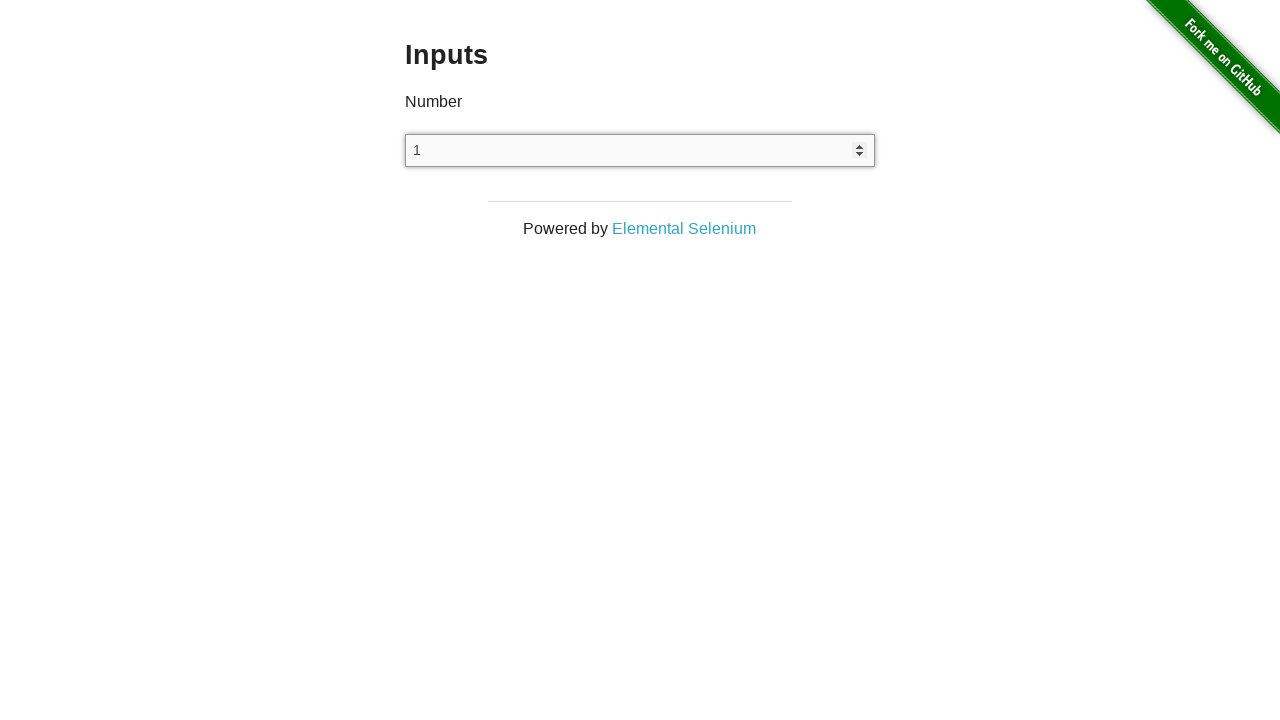

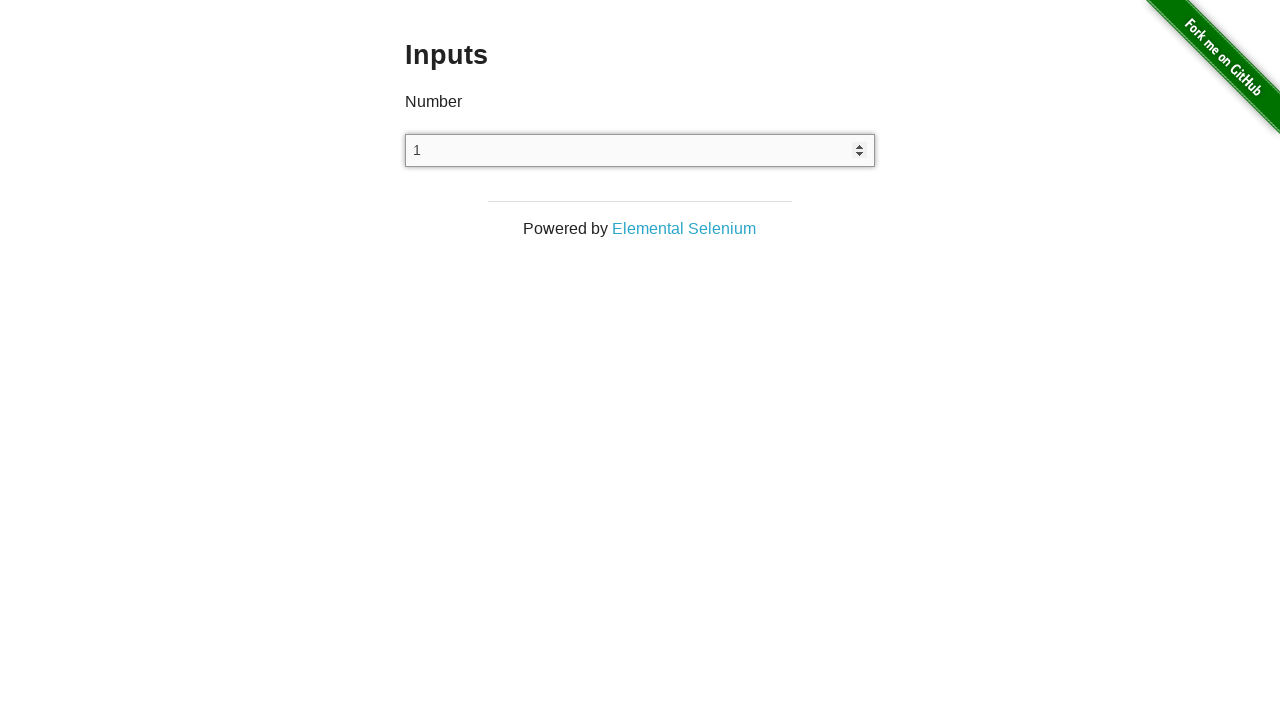